Tests file upload functionality by clicking on the file input element and uploading a file using Playwright's native file upload capability.

Starting URL: https://javabykiran.com/playground/file-upload

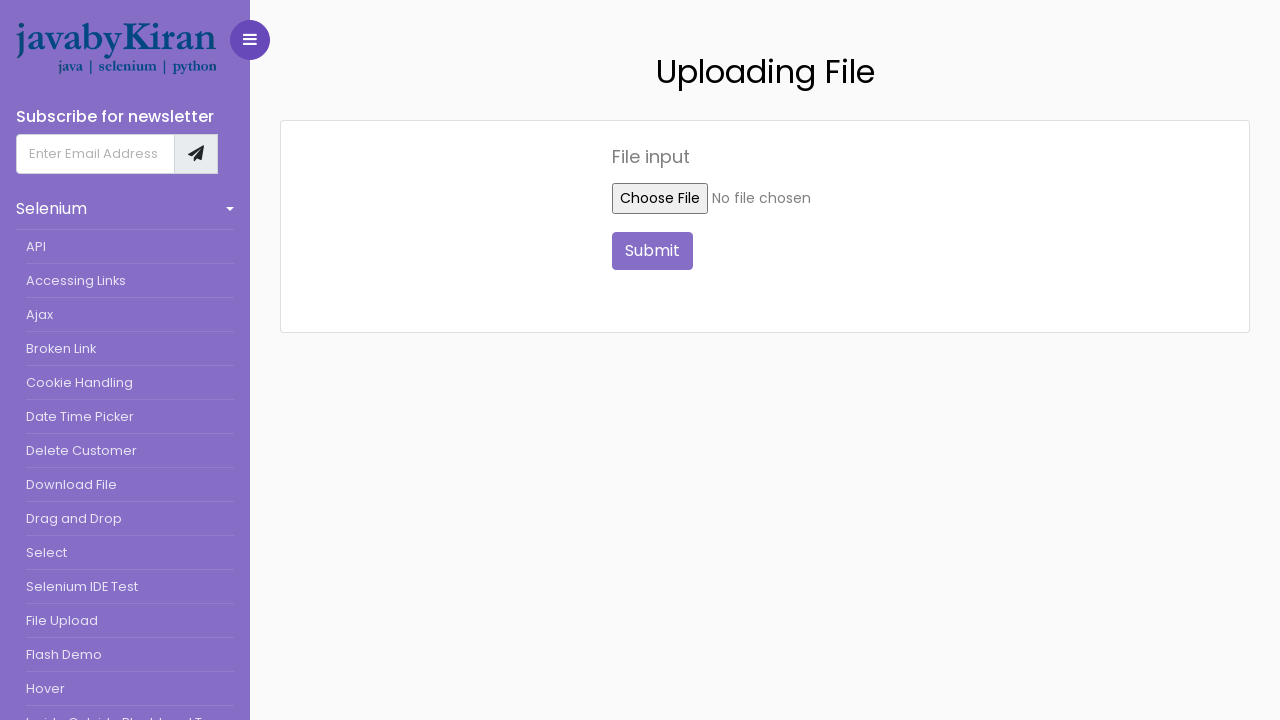

Created temporary test file for upload
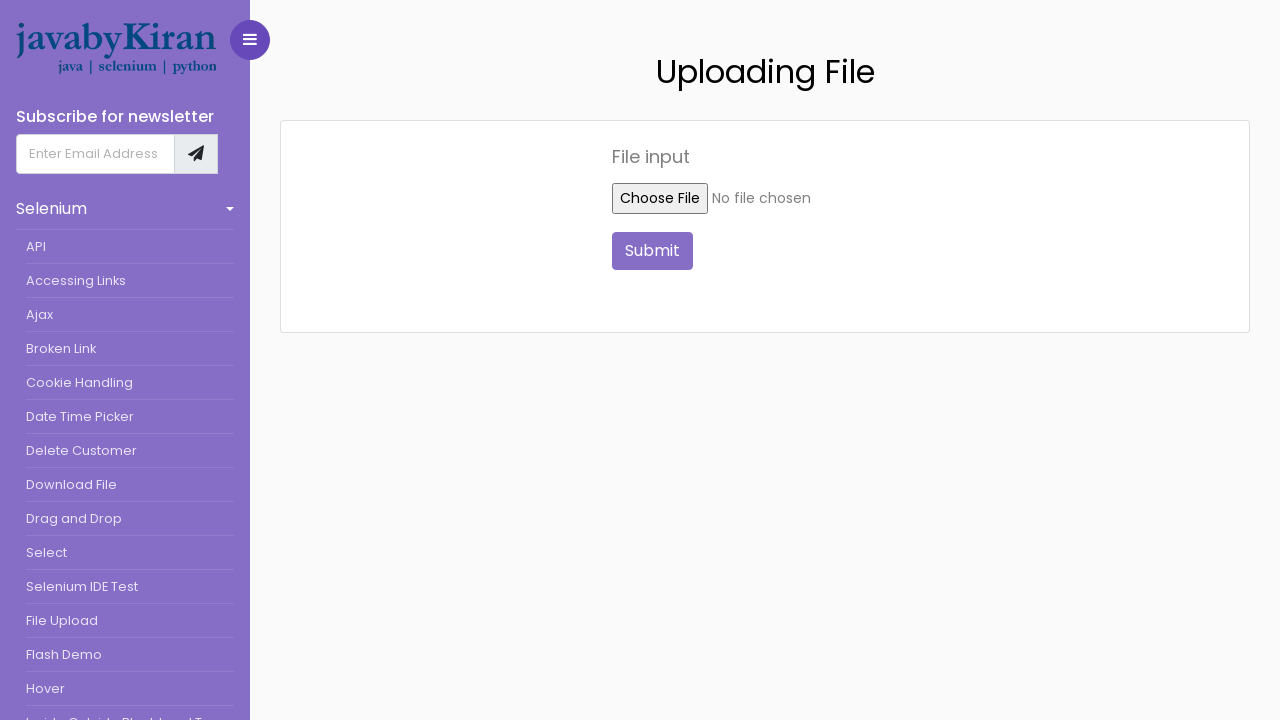

Uploaded file using set_input_files to file input element
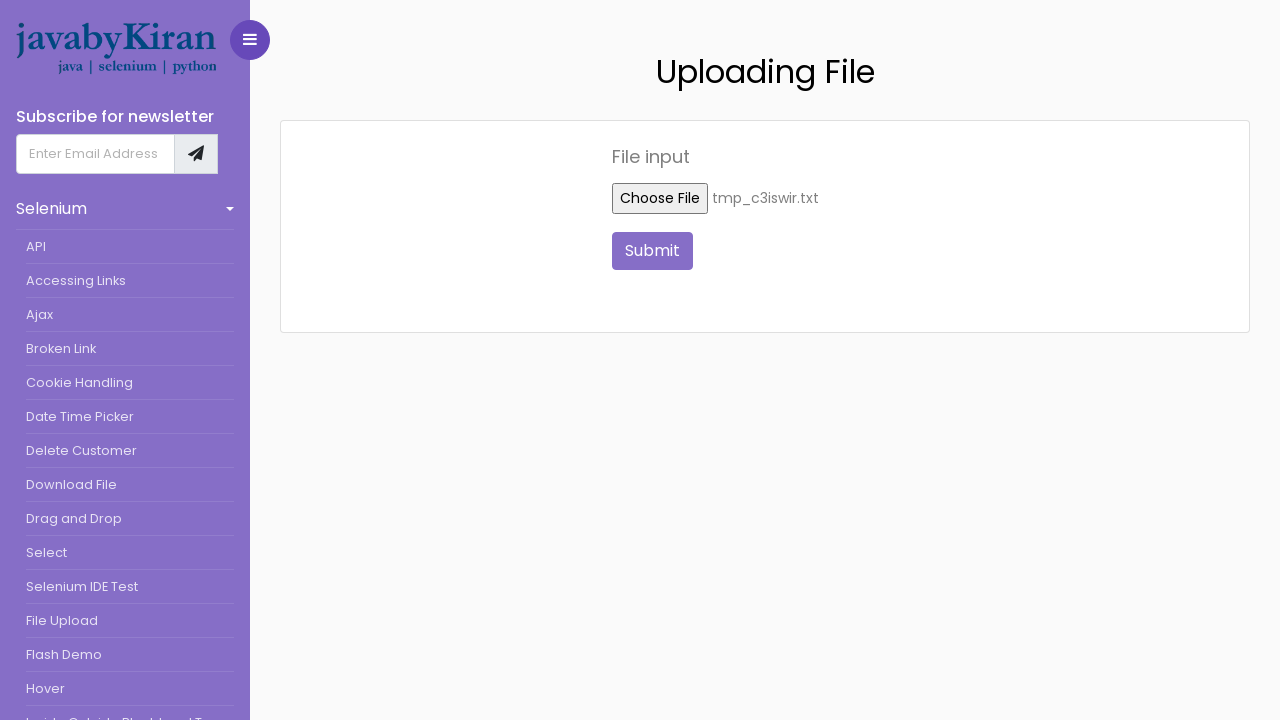

Cleaned up temporary file after upload
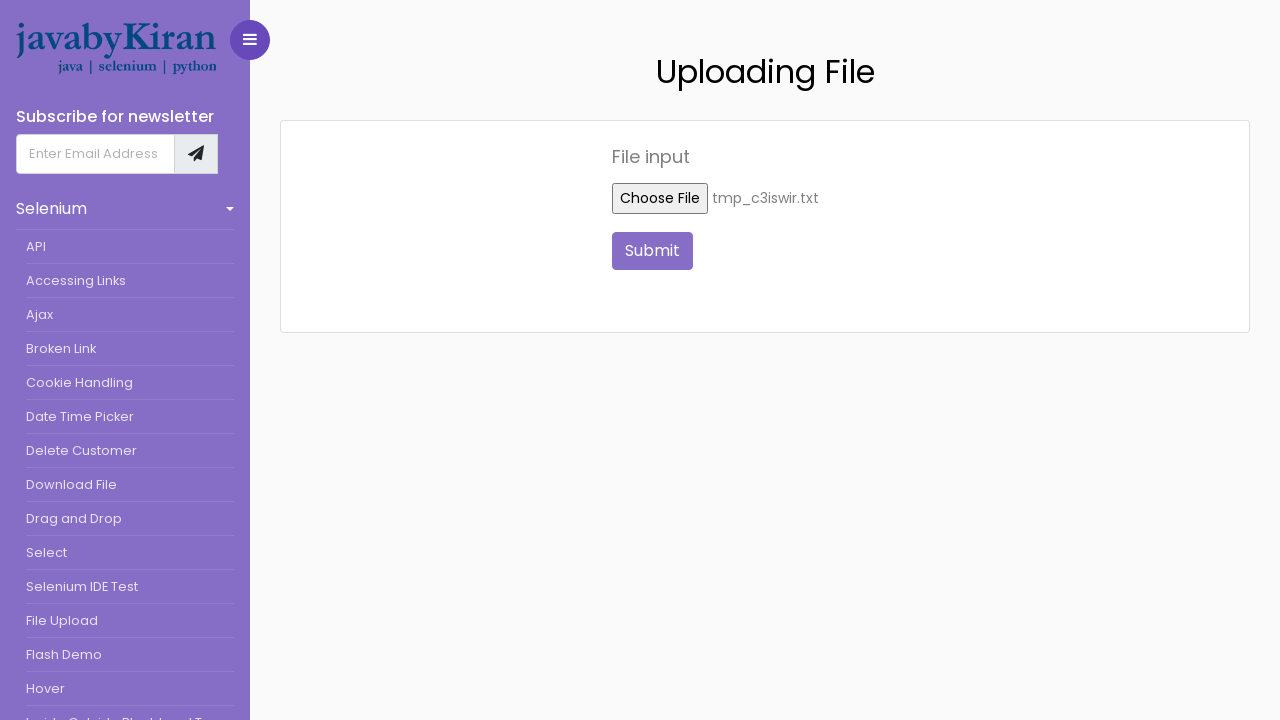

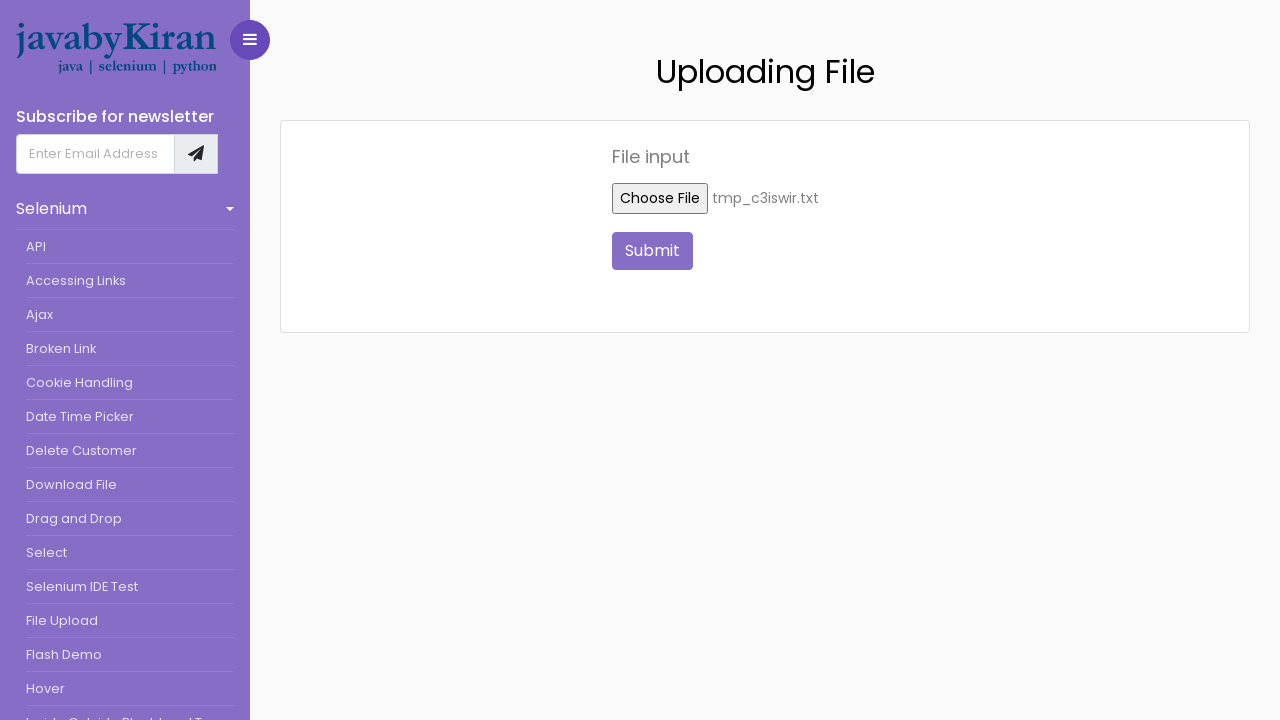